Tests checkbox functionality on an HTML forms tutorial page by iterating through all checkboxes and clicking each one to verify their behavior

Starting URL: http://www.echoecho.com/htmlforms09.htm

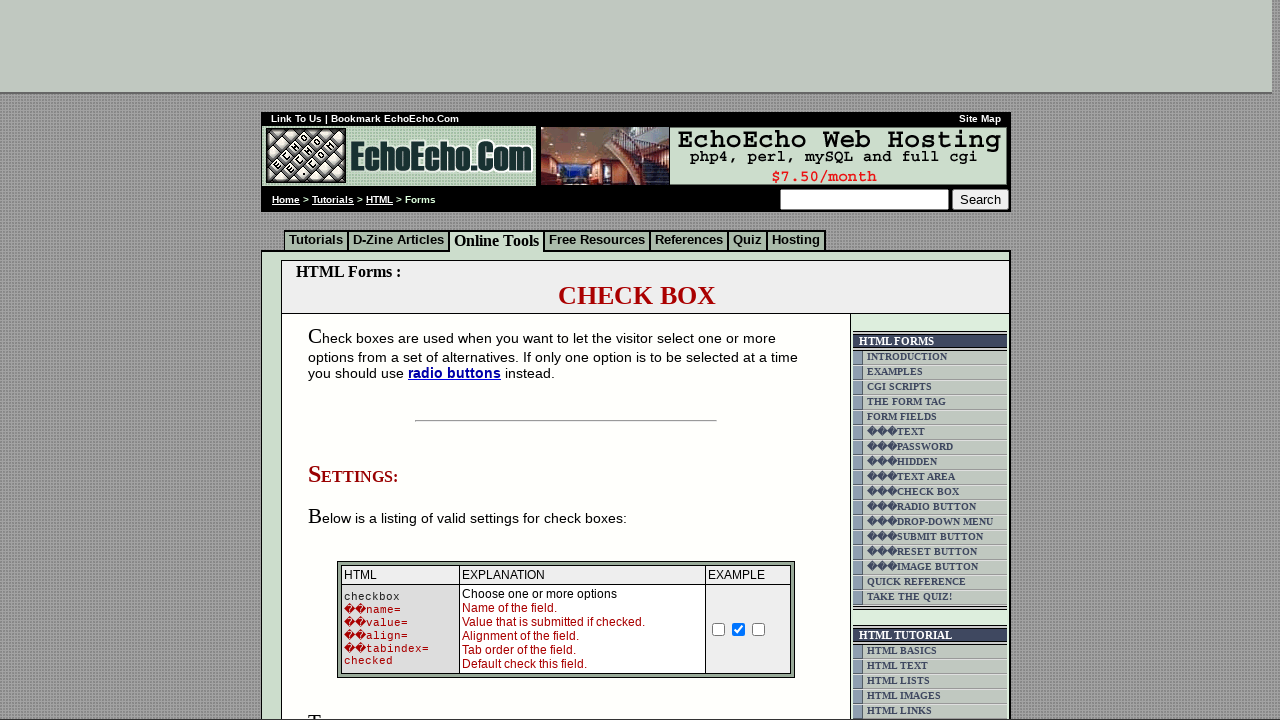

Waited for checkbox table to load on HTML forms tutorial page
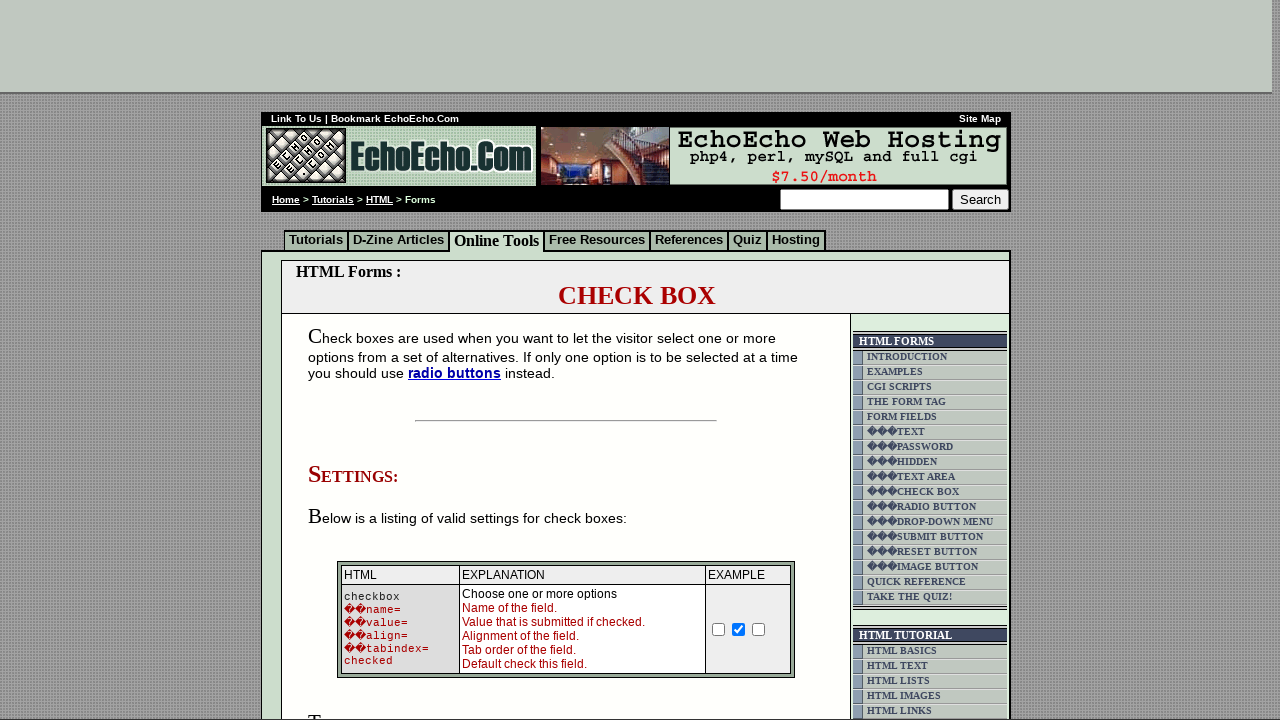

Located all checkboxes in the form table
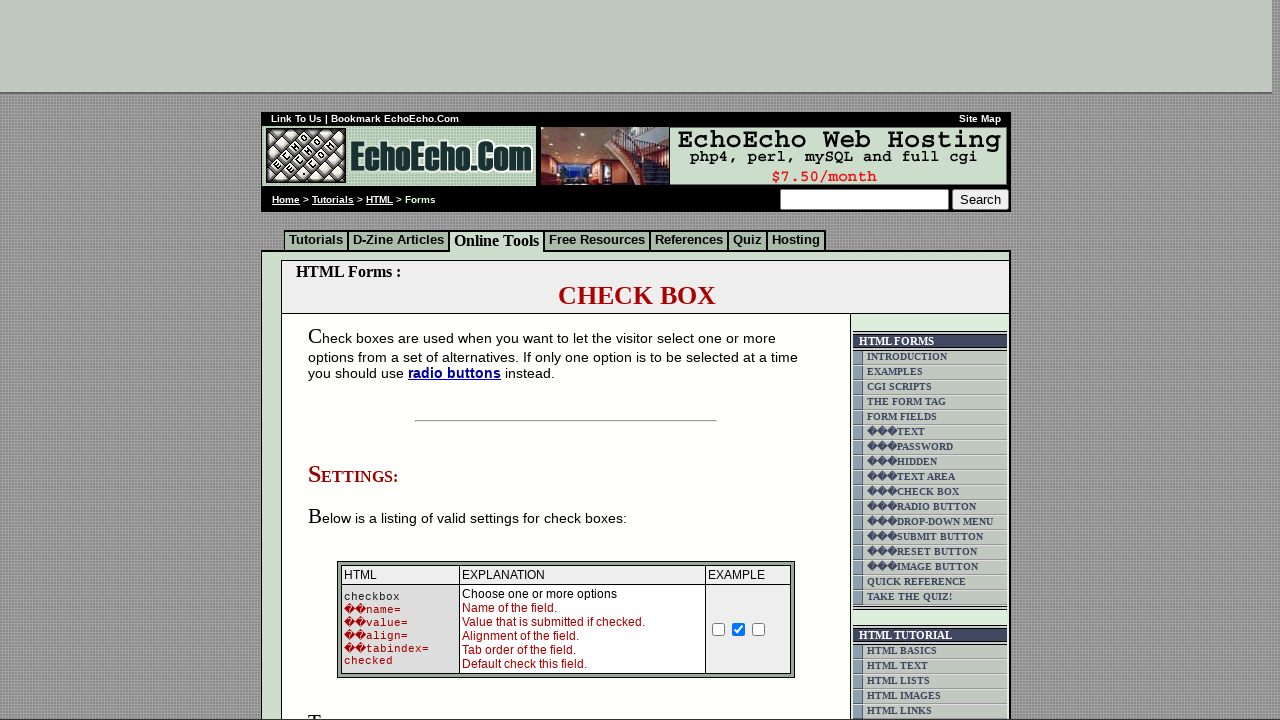

Clicked a checkbox to verify its behavior at (719, 629) on form table input[type='checkbox'] >> nth=0
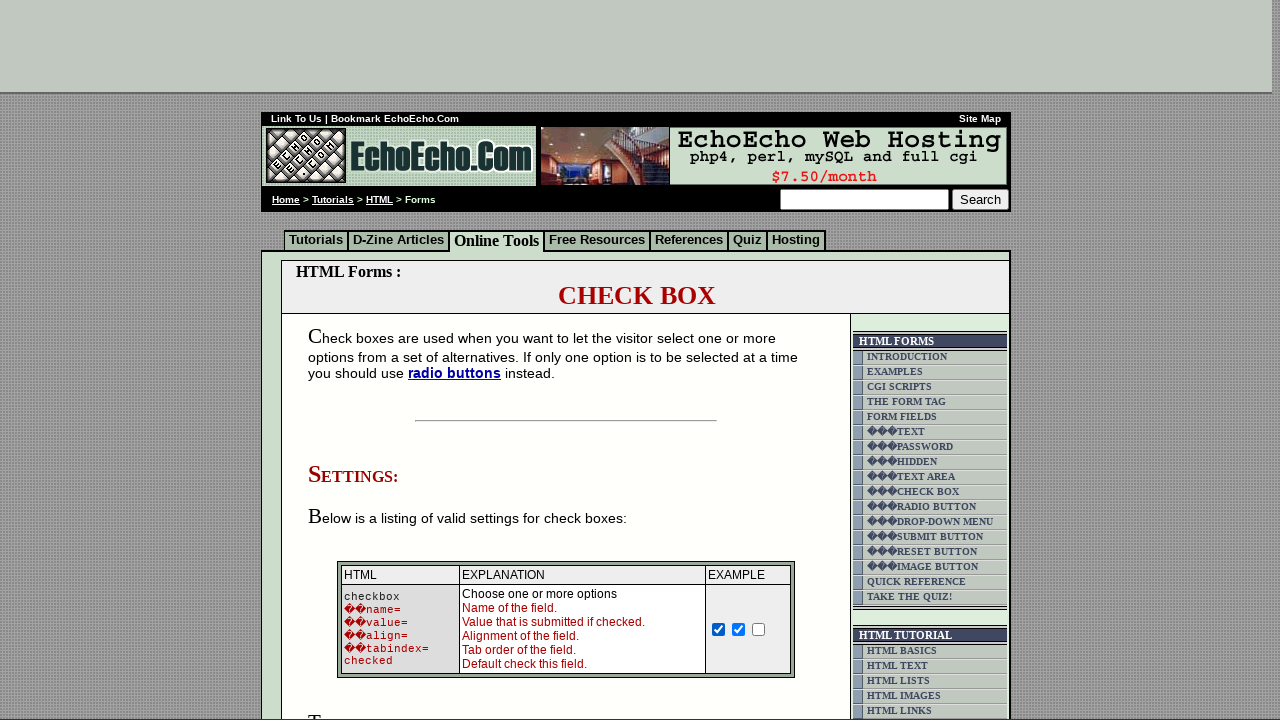

Clicked a checkbox to verify its behavior at (739, 629) on form table input[type='checkbox'] >> nth=1
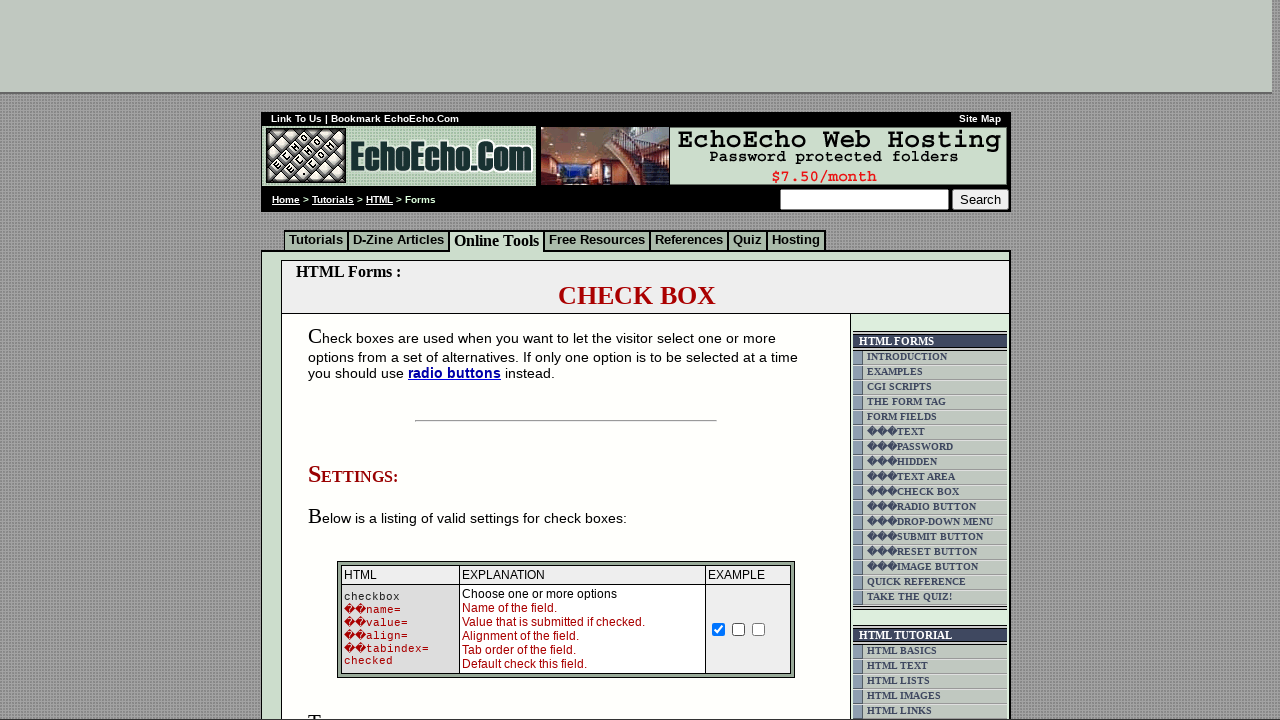

Clicked a checkbox to verify its behavior at (759, 629) on form table input[type='checkbox'] >> nth=2
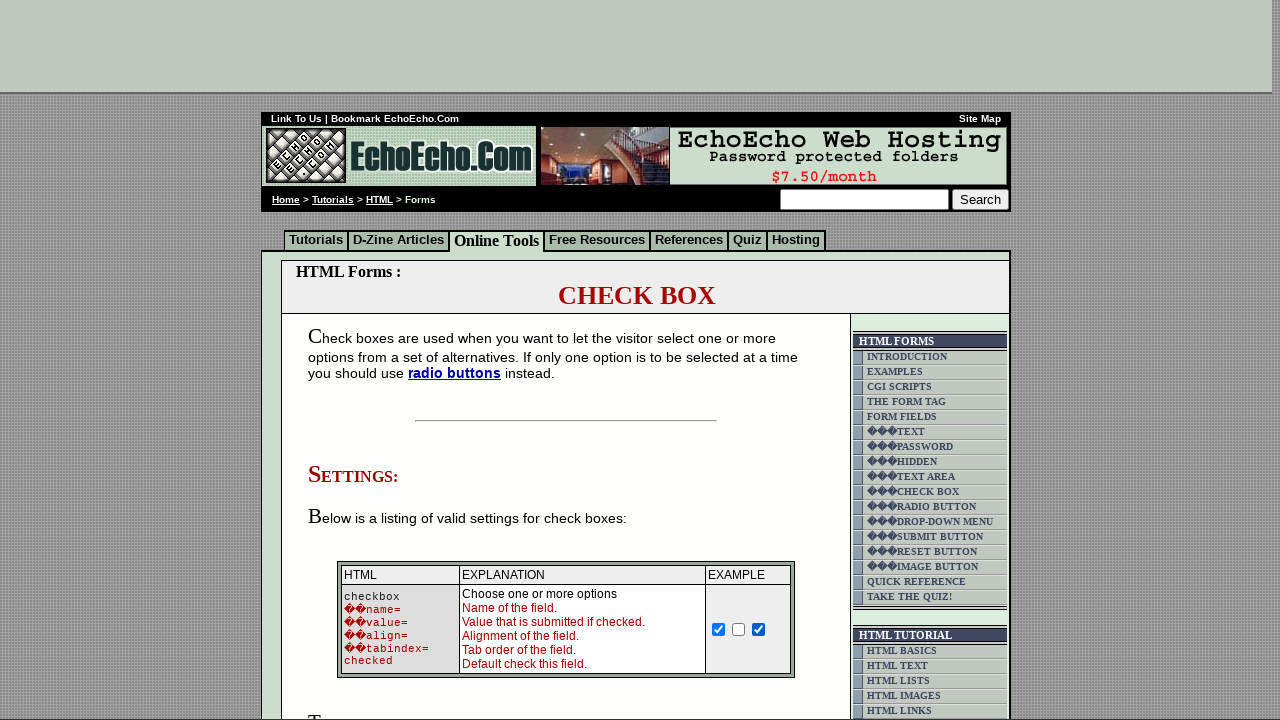

Clicked a checkbox to verify its behavior at (354, 360) on form table input[type='checkbox'] >> nth=3
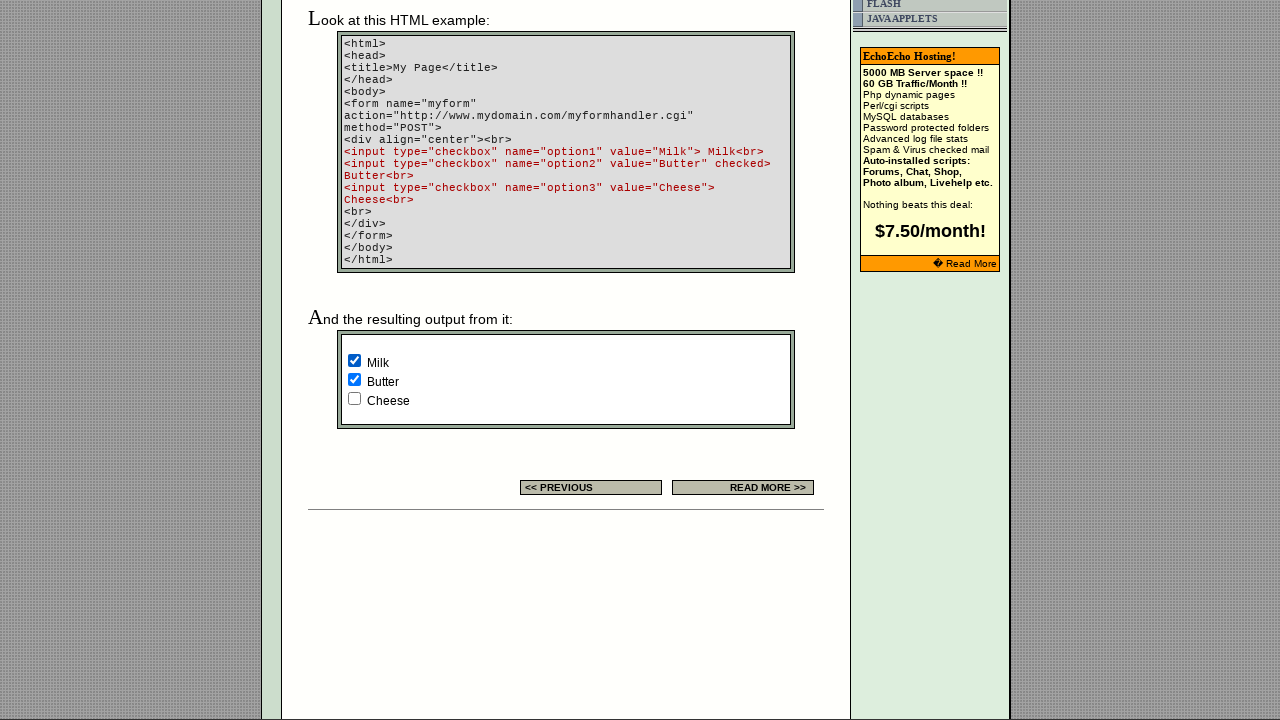

Clicked a checkbox to verify its behavior at (354, 380) on form table input[type='checkbox'] >> nth=4
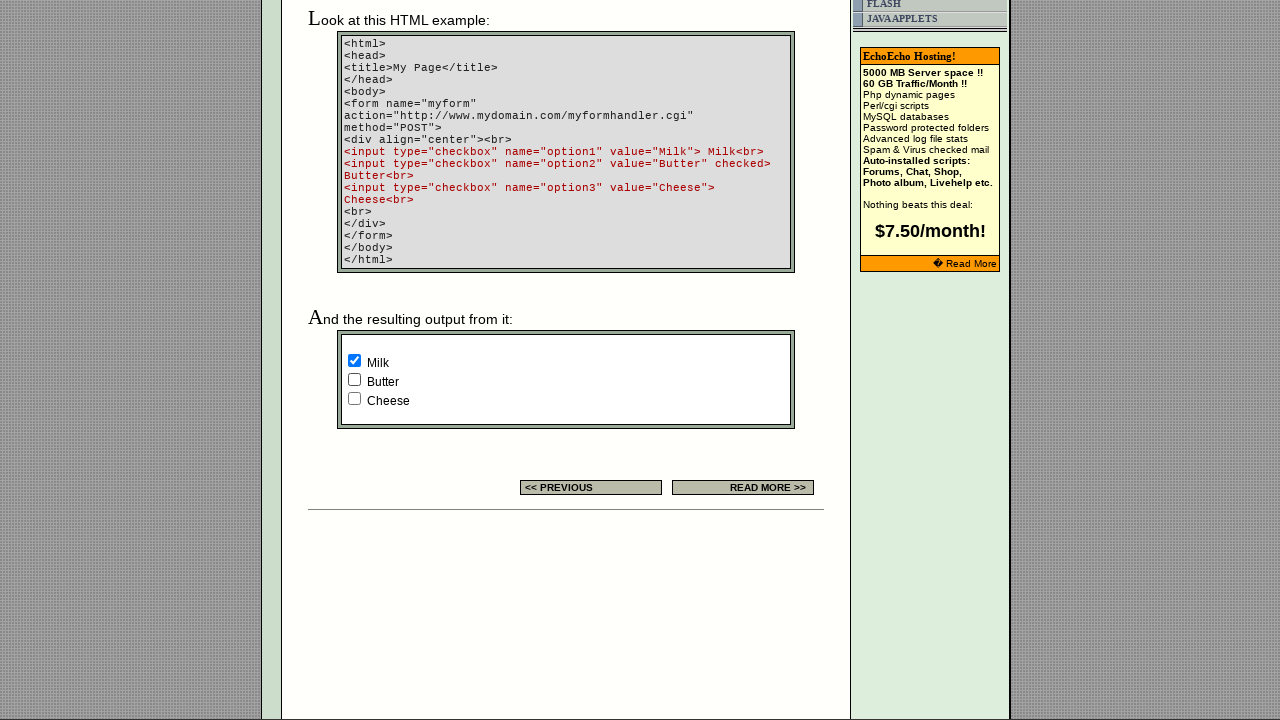

Clicked a checkbox to verify its behavior at (354, 398) on form table input[type='checkbox'] >> nth=5
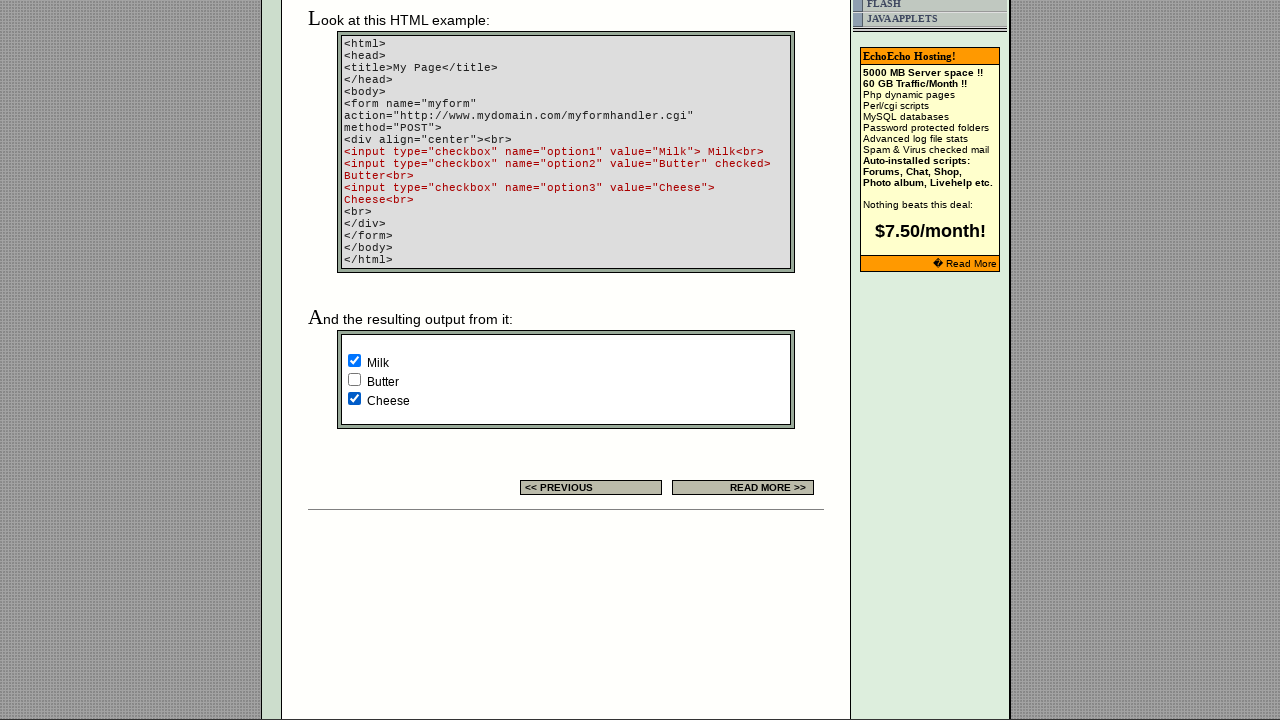

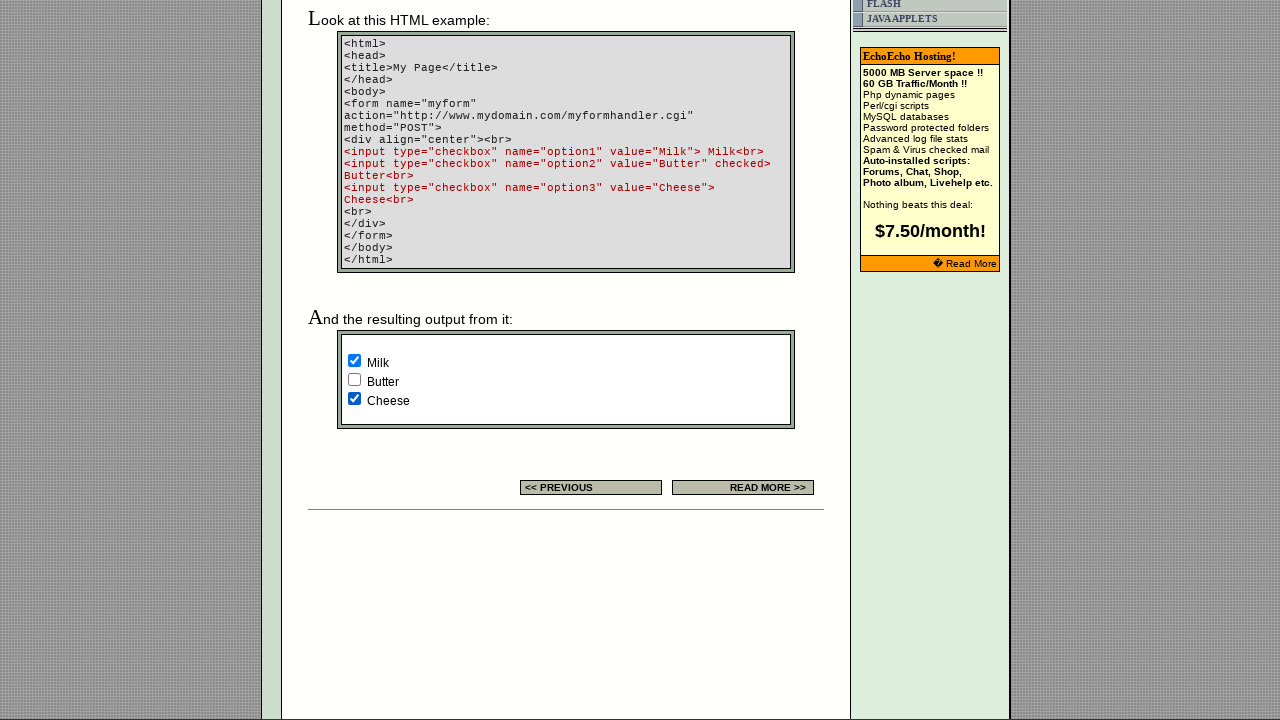